Tests a registration form by filling in first name, last name, and email fields, then submitting and verifying the success message

Starting URL: http://suninjuly.github.io/registration1.html

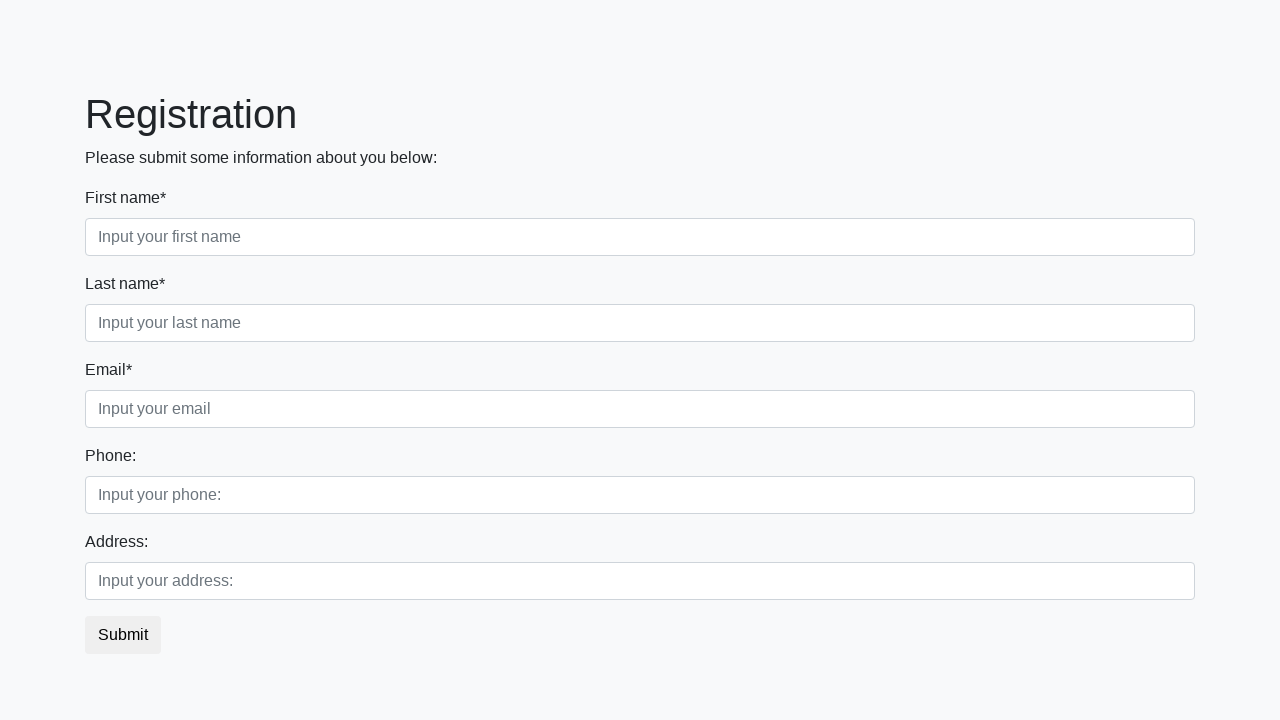

Filled first name field with 'Ivan' on [placeholder='Input your first name']
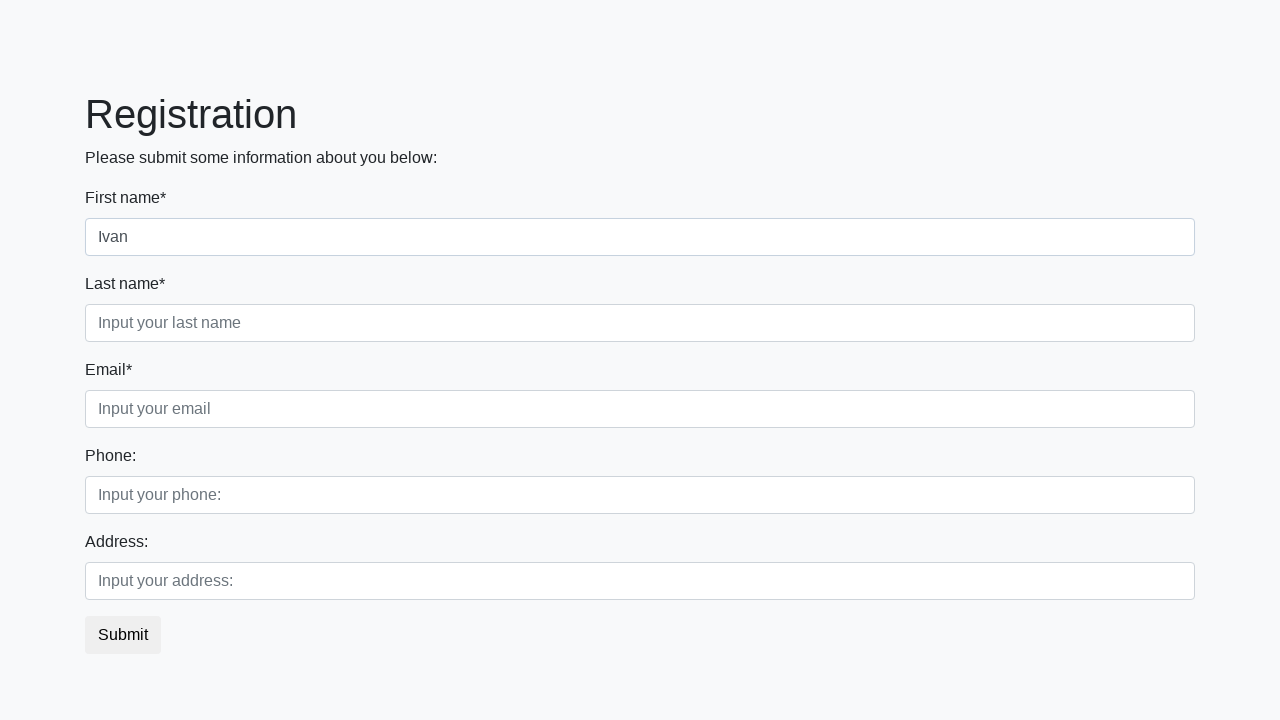

Filled last name field with 'Petrov' on [placeholder='Input your last name']
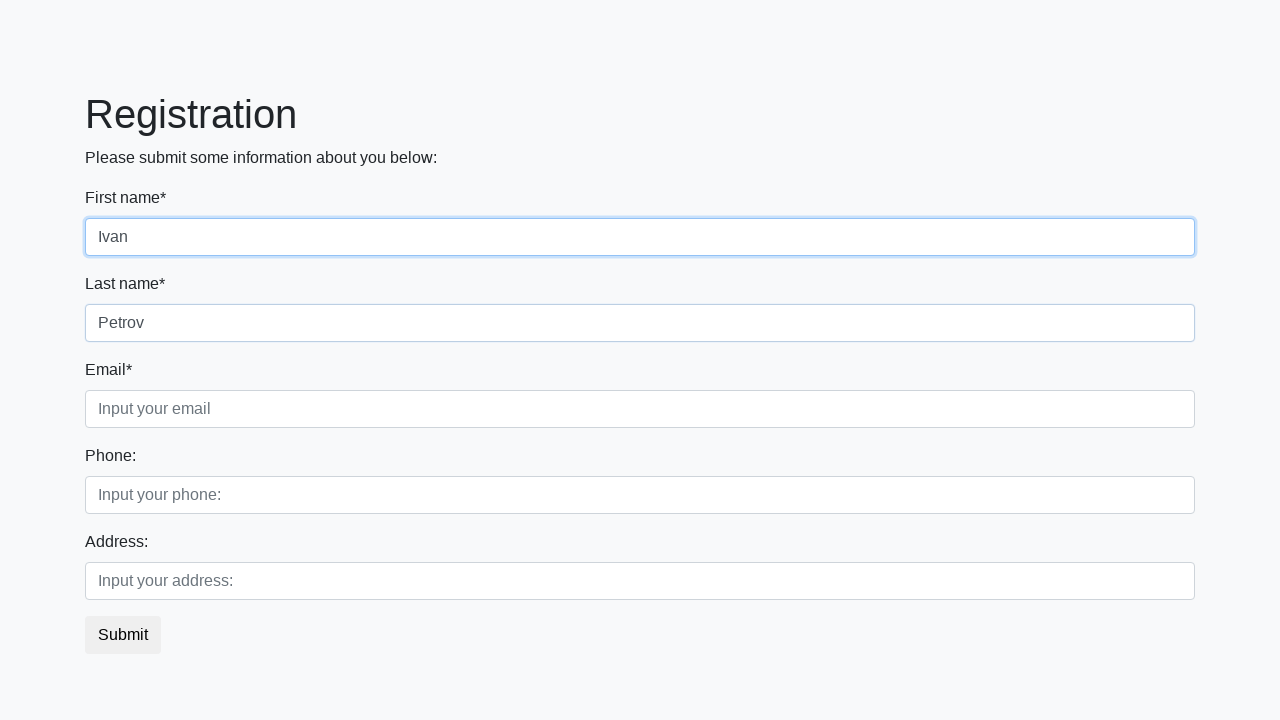

Filled email field with 'ivan@gmail.ru' on [placeholder='Input your email']
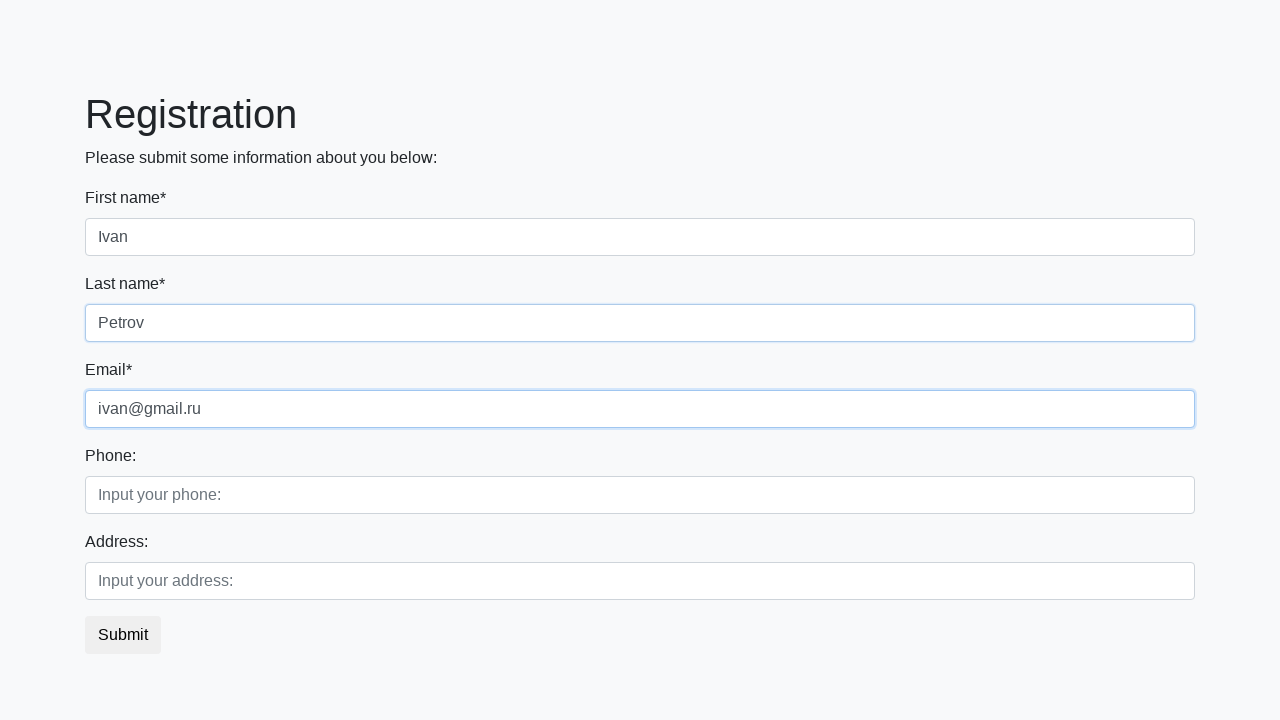

Clicked submit button at (123, 635) on button.btn
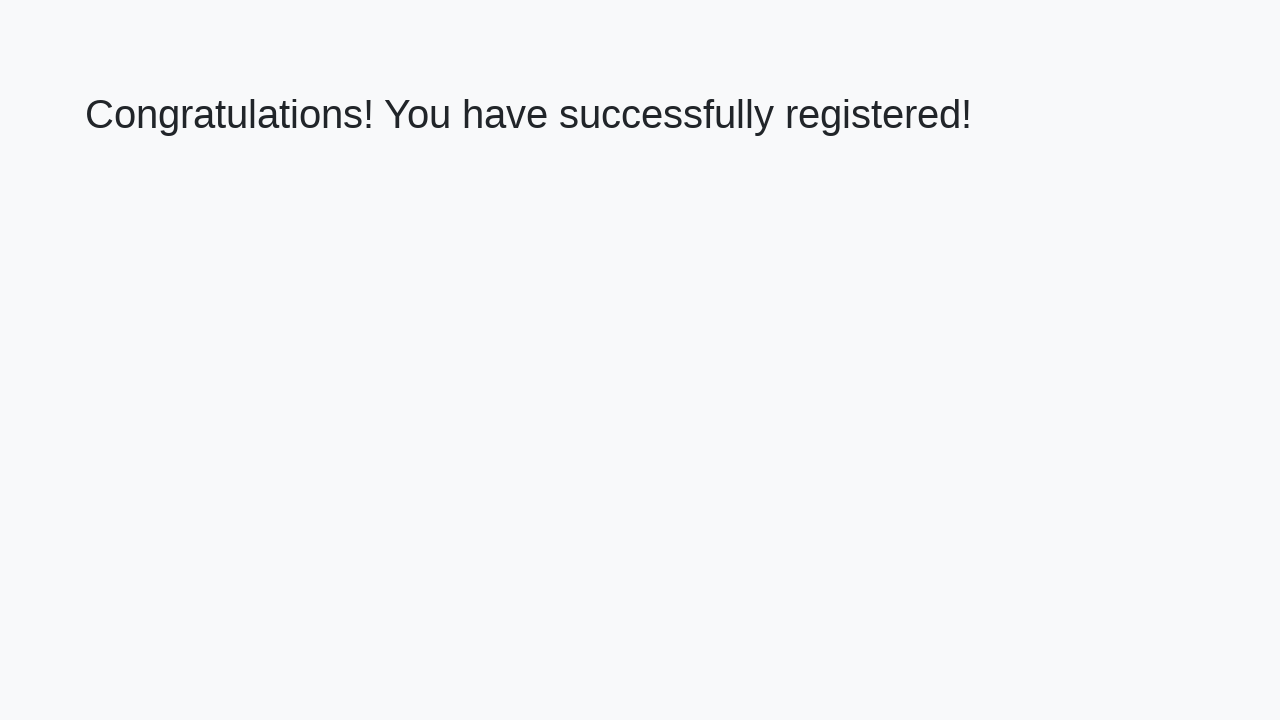

Success message heading loaded
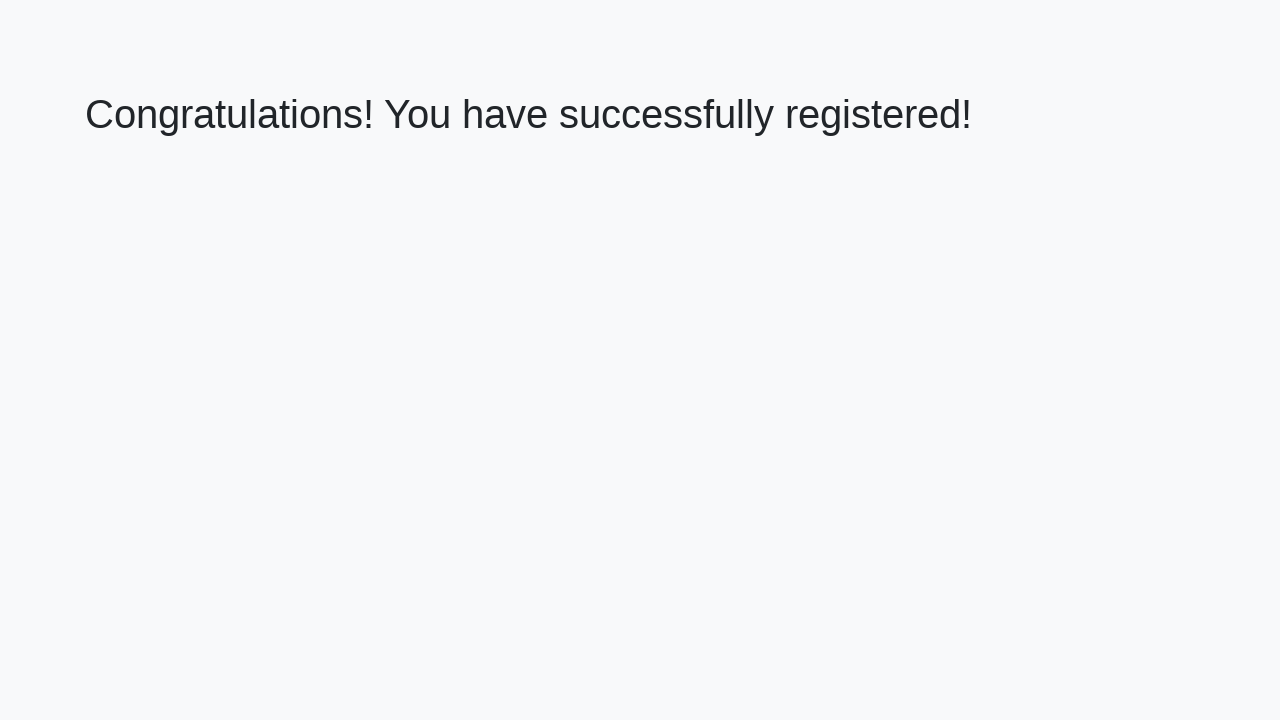

Retrieved success message: 'Congratulations! You have successfully registered!'
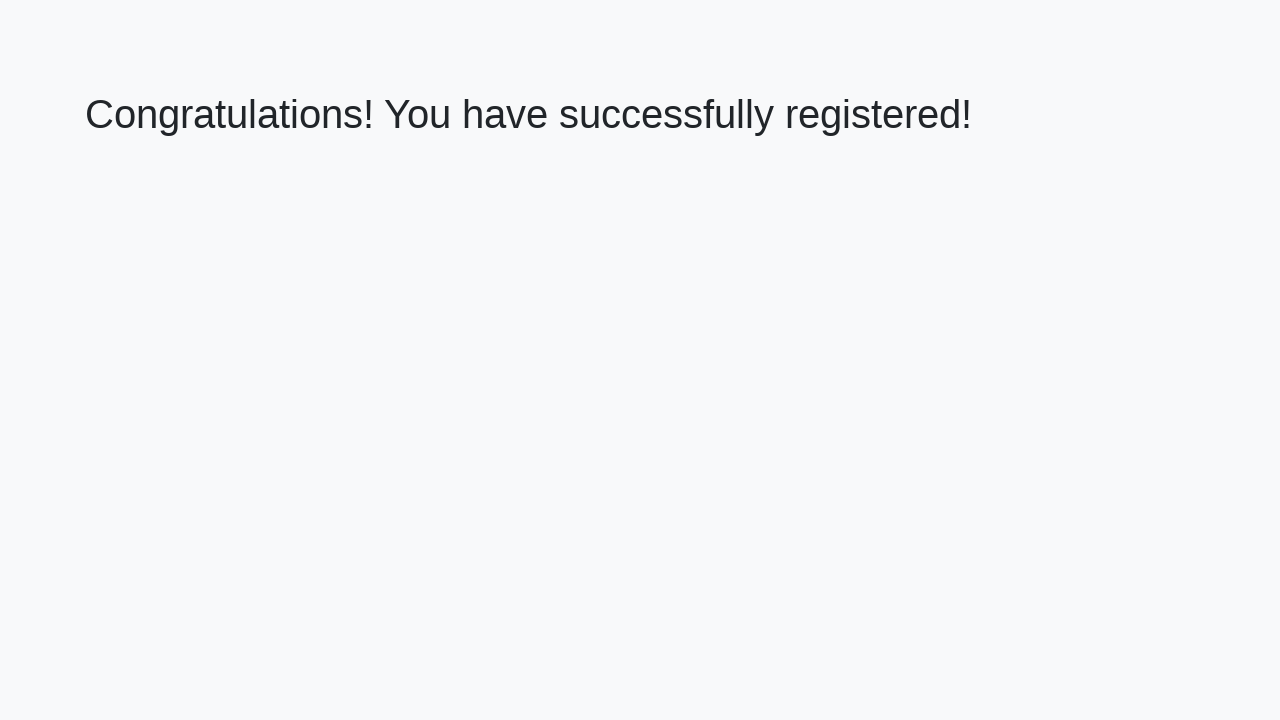

Verified success message matches expected text
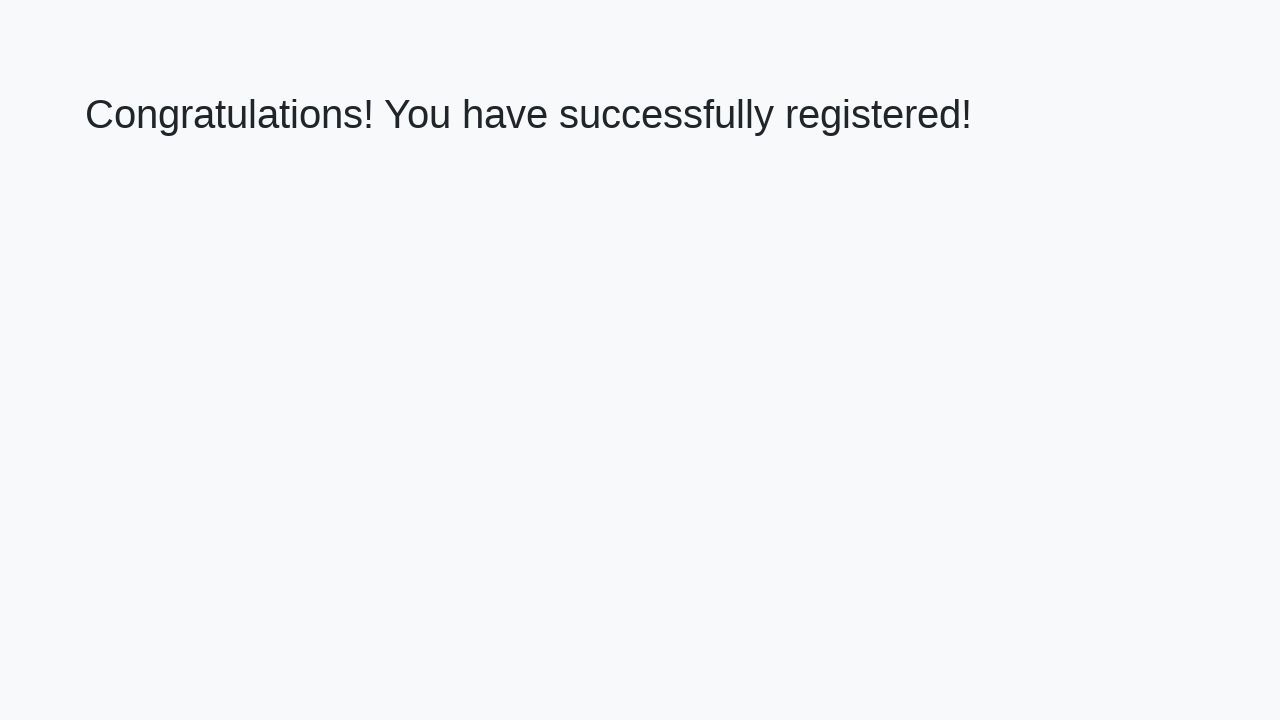

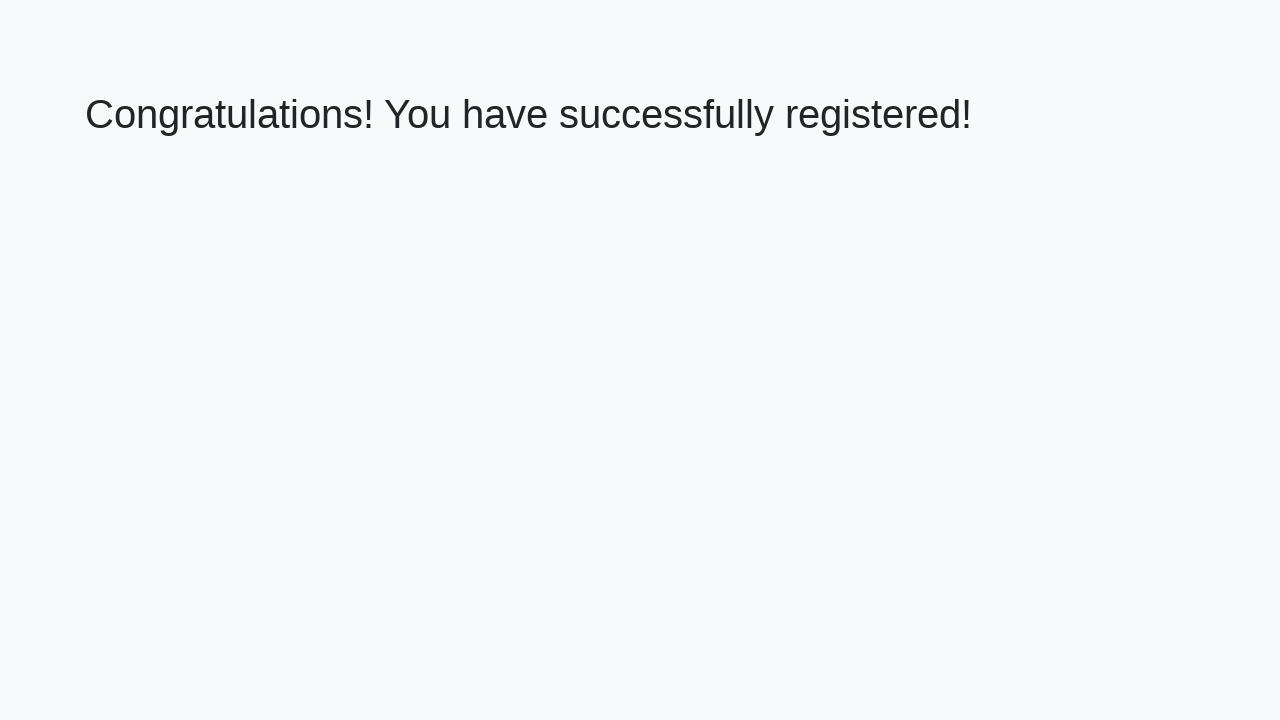